Tests JavaScript exception handling by clicking a button that triggers a JavaScript exception on a Selenium test page

Starting URL: https://www.selenium.dev/selenium/web/bidi/logEntryAdded.html

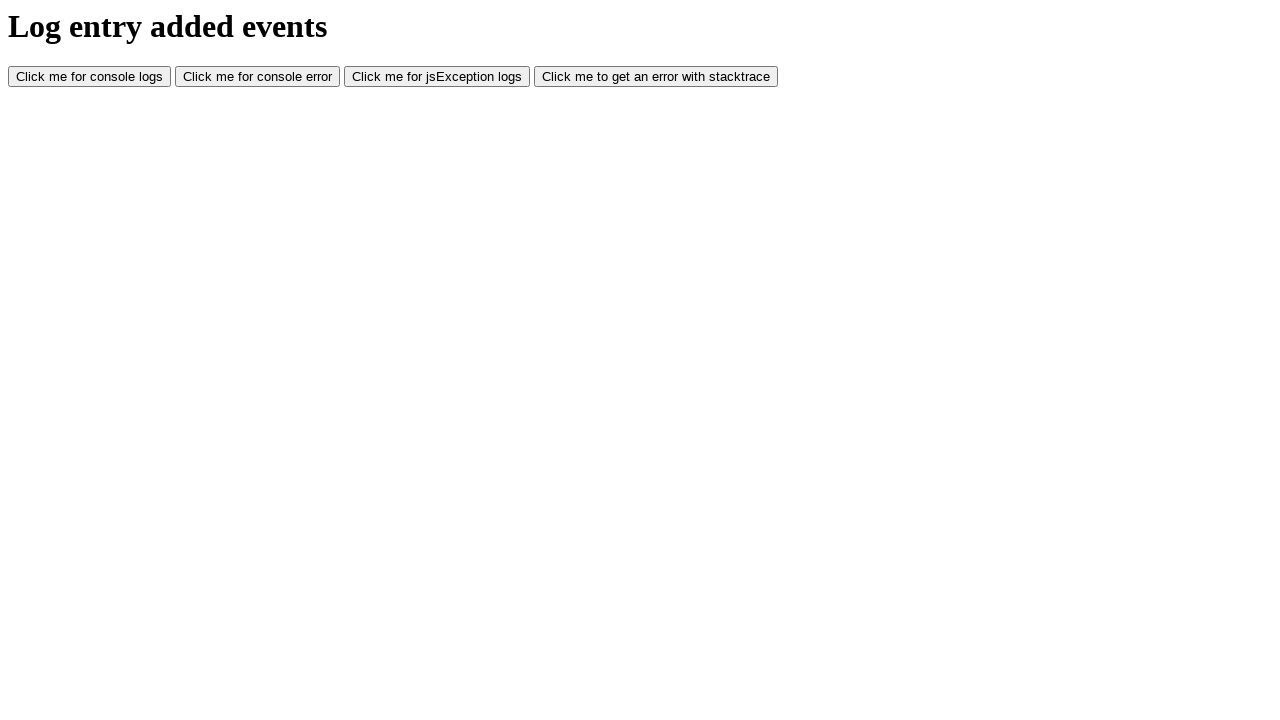

Clicked JS exception button to trigger a JavaScript error at (437, 77) on #jsException
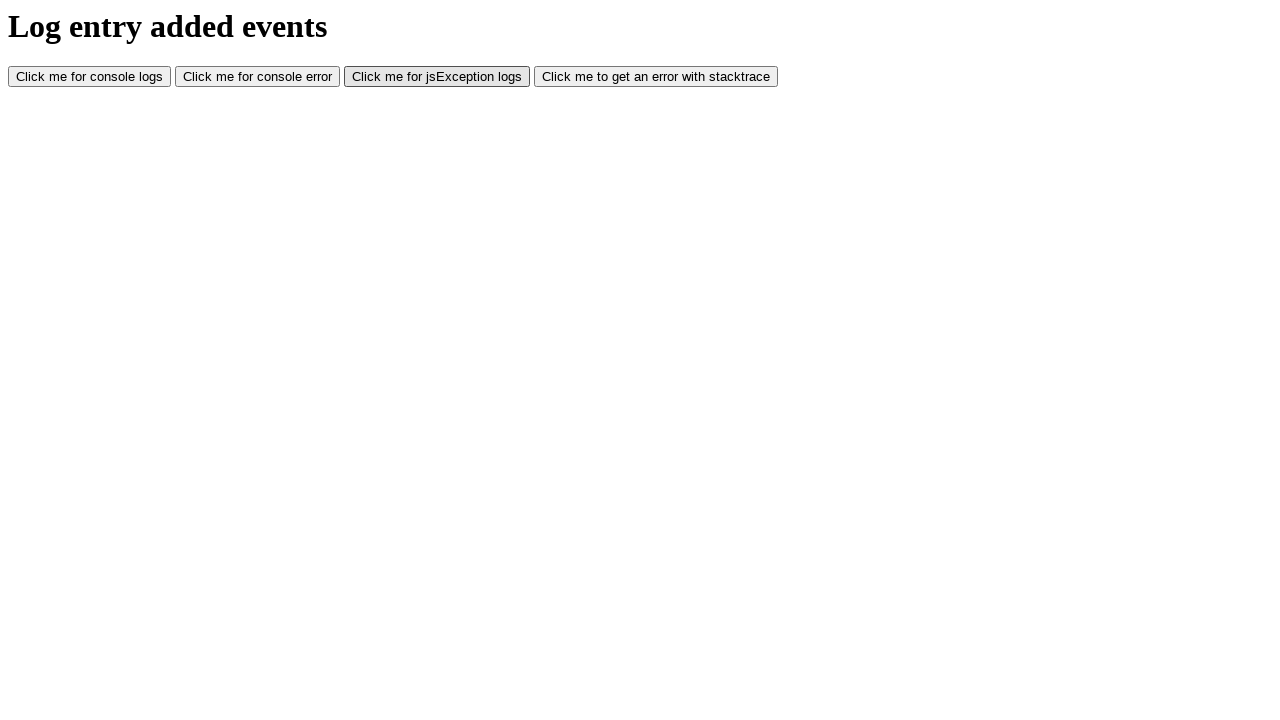

Waited for JavaScript exception to be thrown
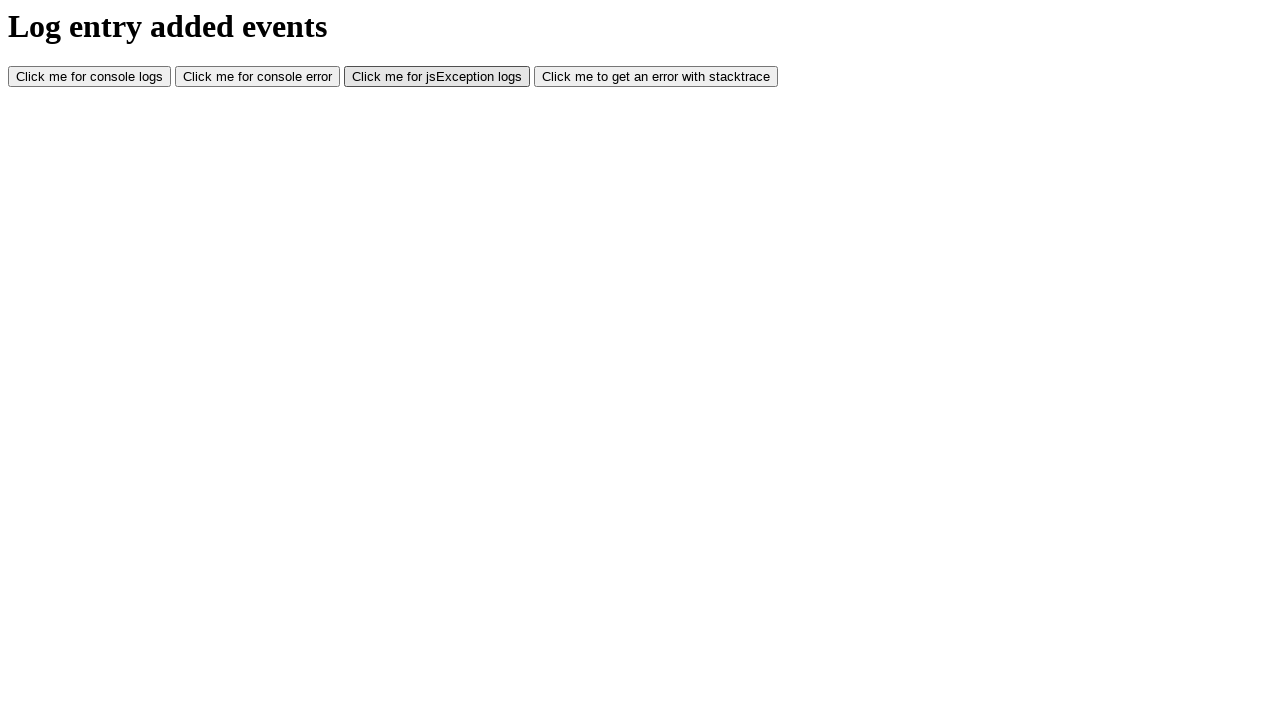

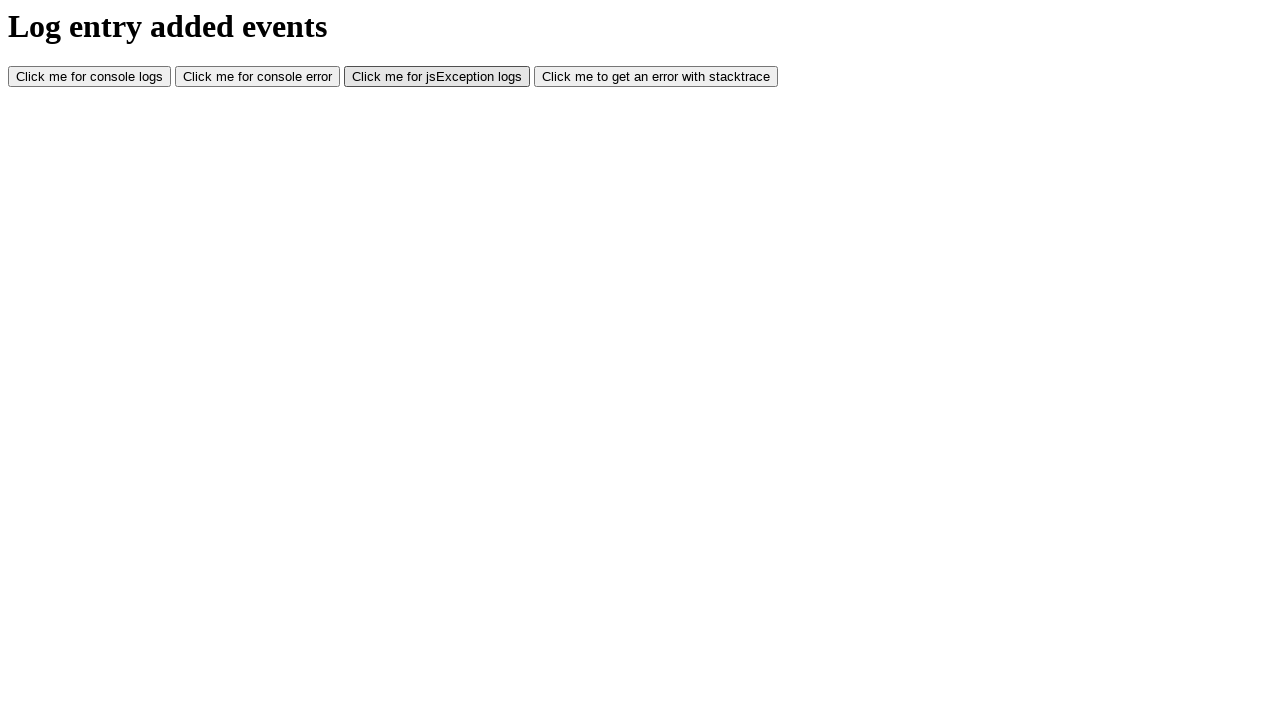